Tests clicking a link and verifying navigation to a new page with updated URL and heading text

Starting URL: https://kristinek.github.io/site/examples/actions

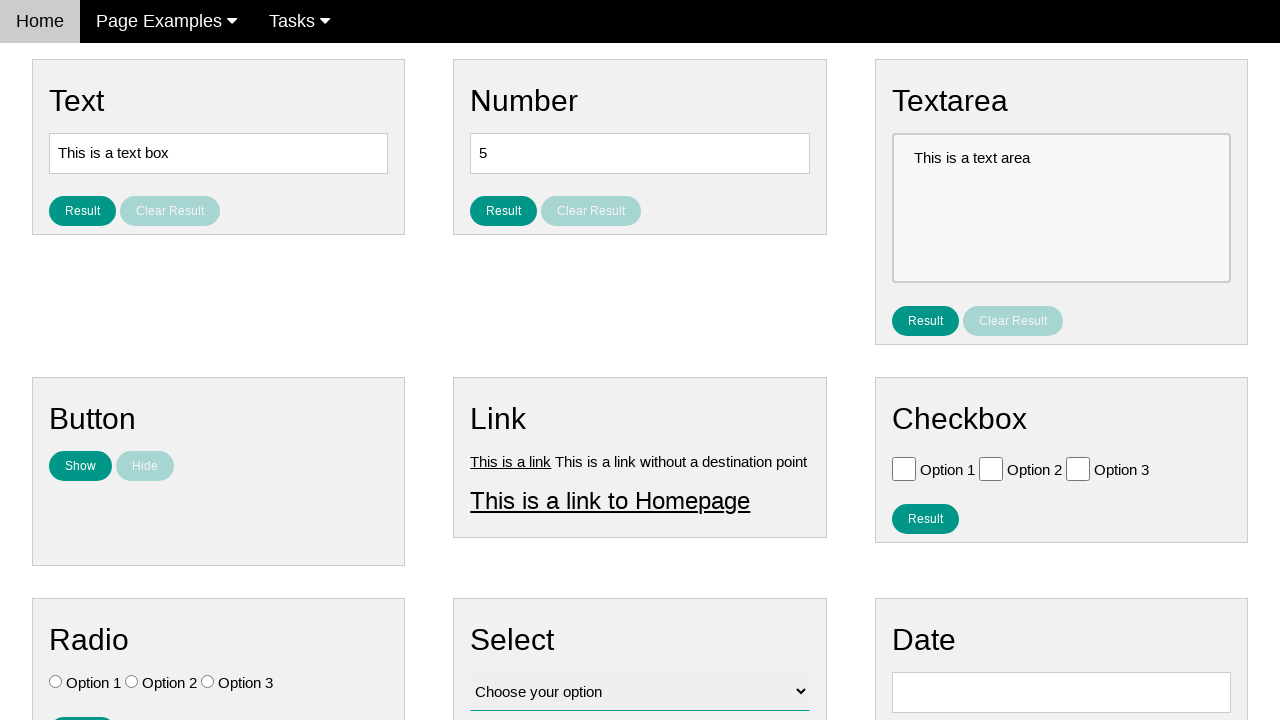

Verified starting URL is https://kristinek.github.io/site/examples/actions
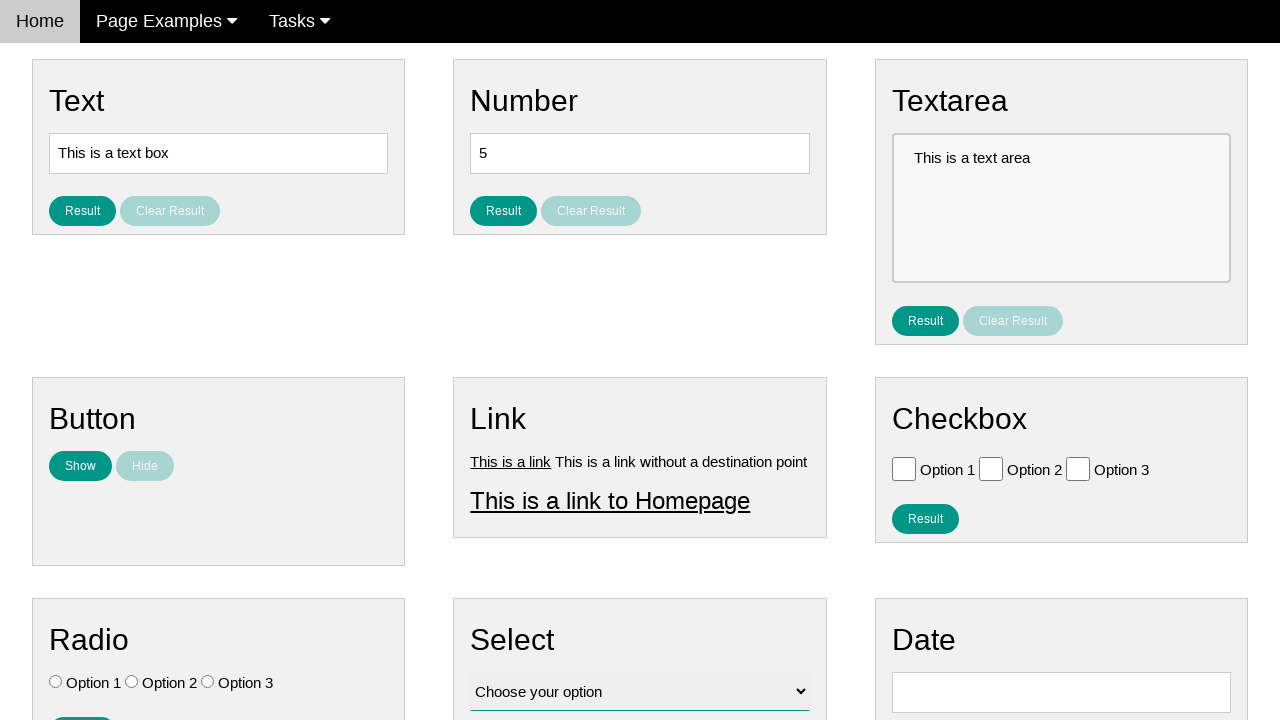

Clicked link1 element at (511, 461) on #link1
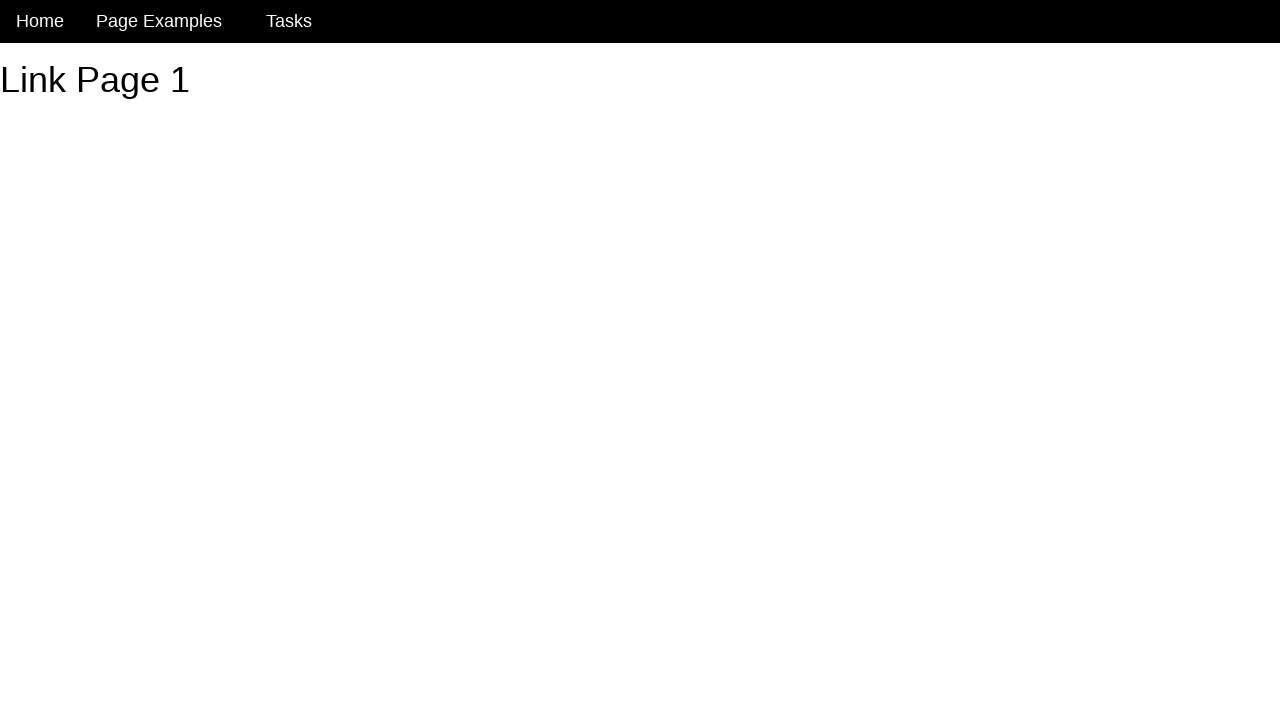

Waited for h1 element to load on new page
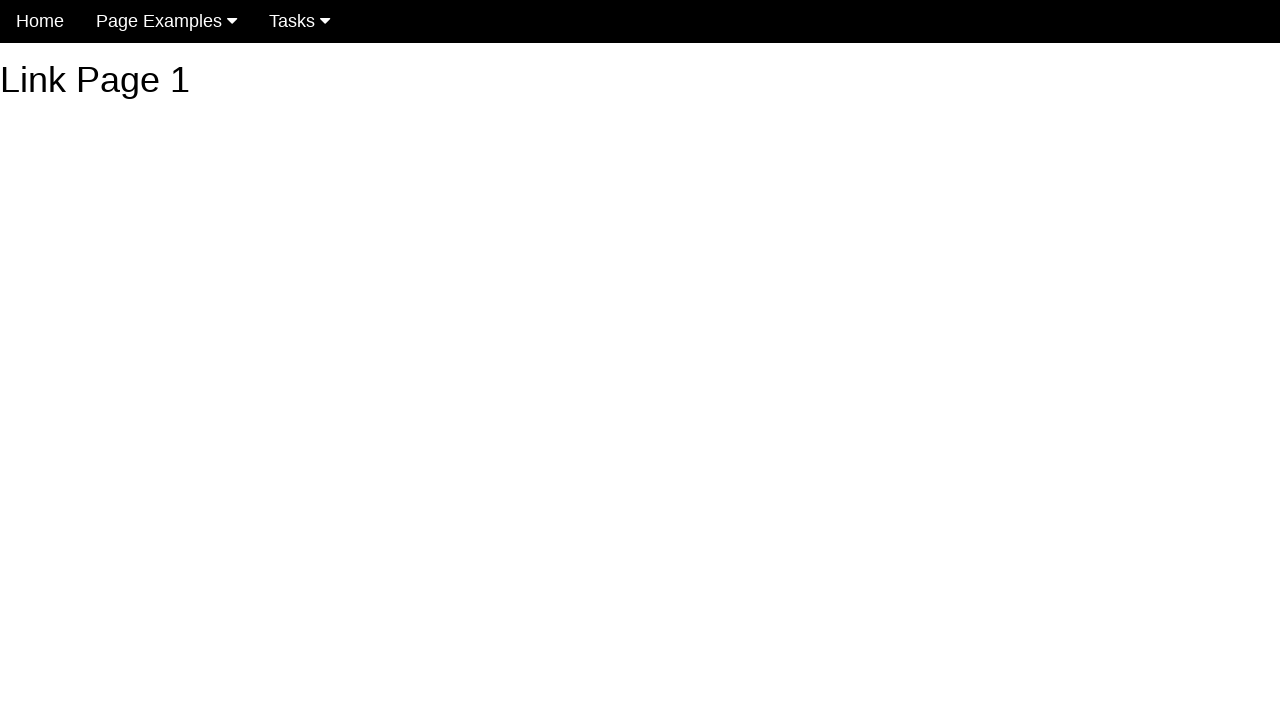

Verified h1 heading text is 'Link Page 1'
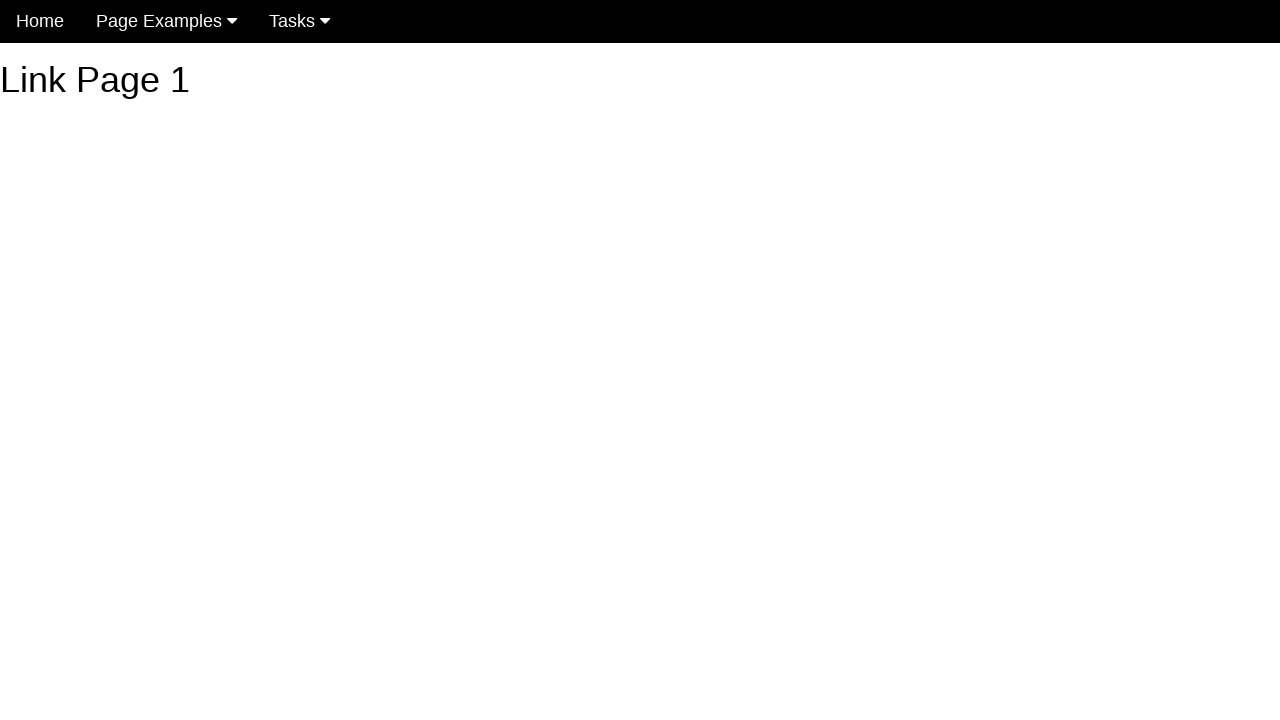

Verified URL updated to https://kristinek.github.io/site/examples/link1
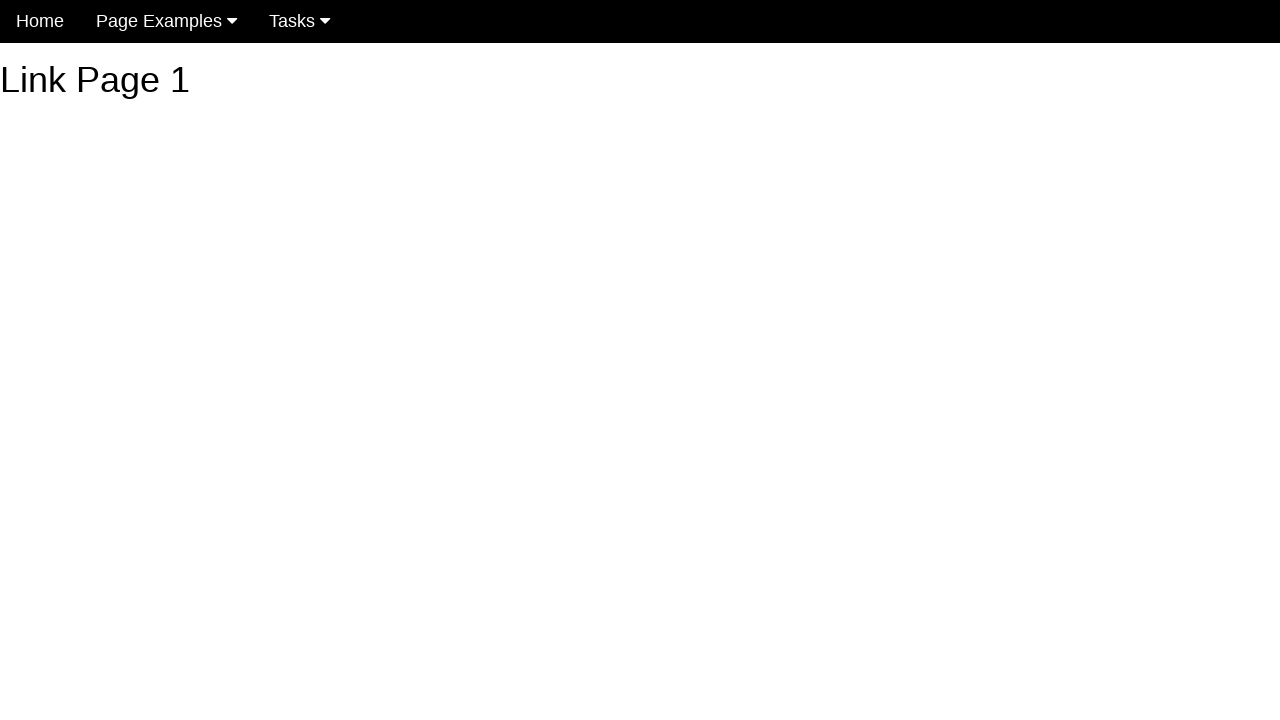

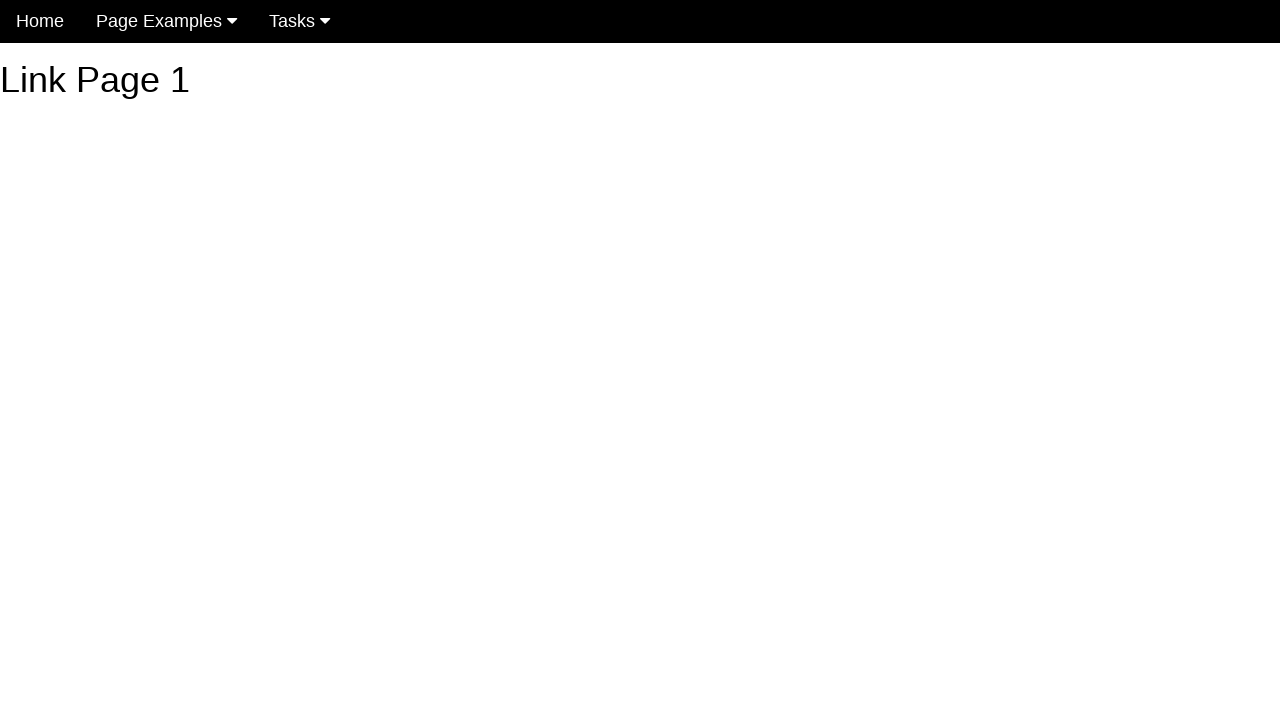